Tests drag and drop functionality on jQuery UI demo page by switching to the demo iframe and dragging an element onto a drop target

Starting URL: https://jqueryui.com/droppable/

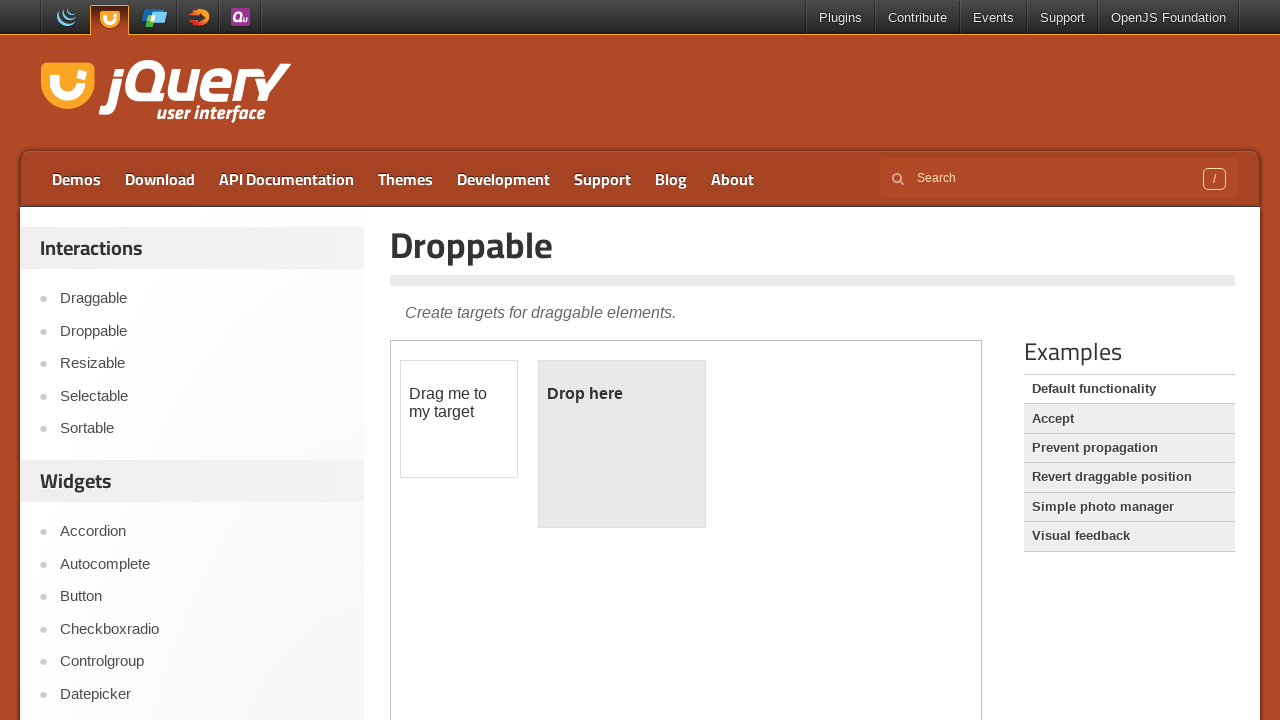

Navigated to jQuery UI droppable demo page
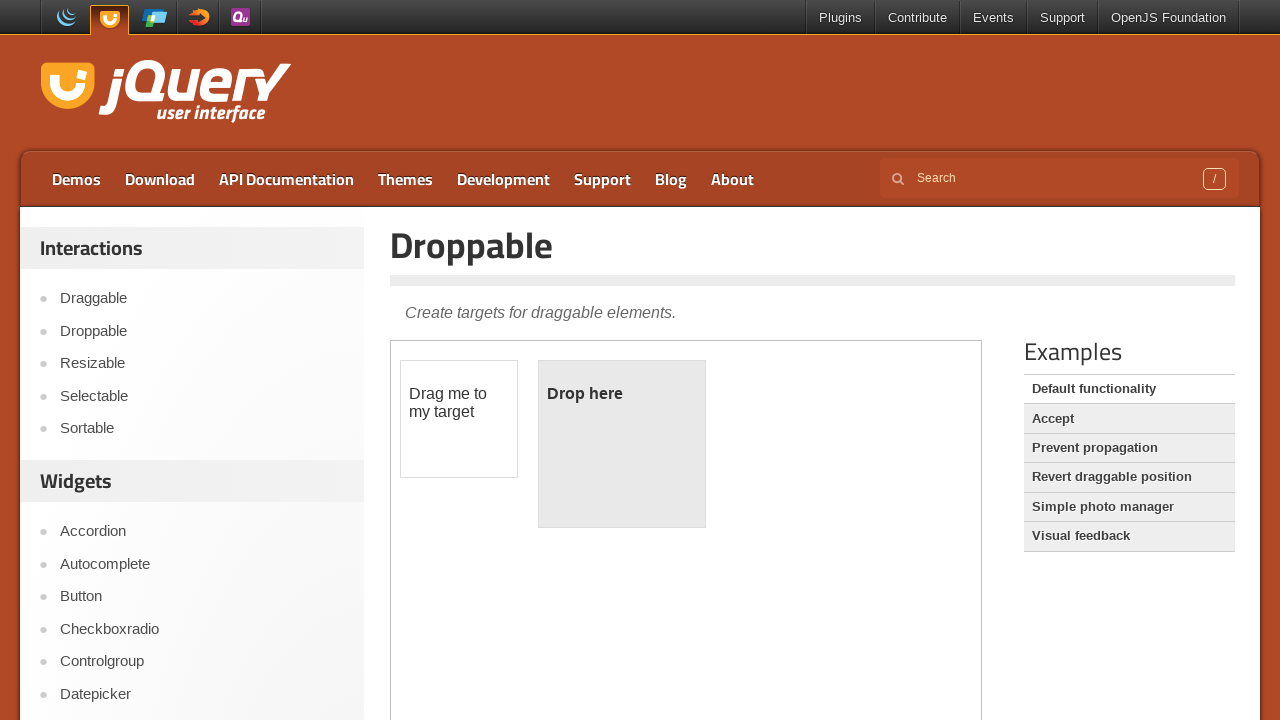

Located the demo iframe
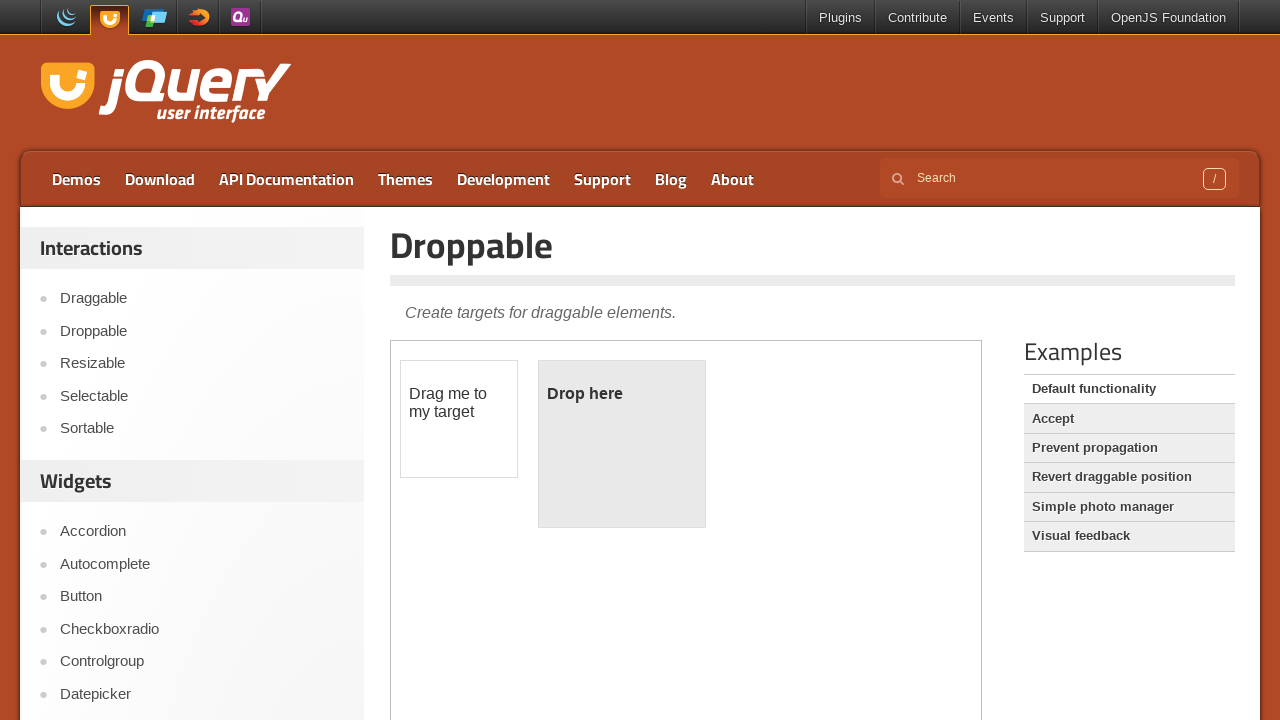

Clicked on the draggable element at (459, 419) on iframe.demo-frame >> internal:control=enter-frame >> #draggable
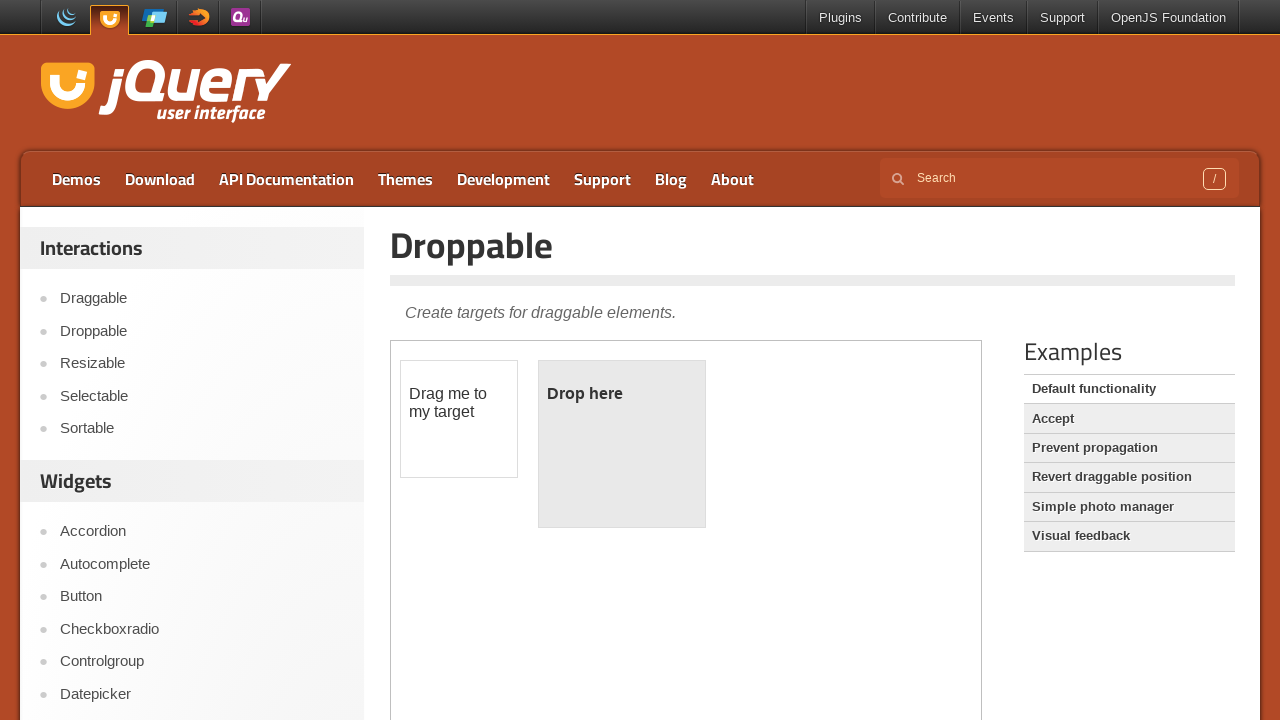

Located the draggable source element
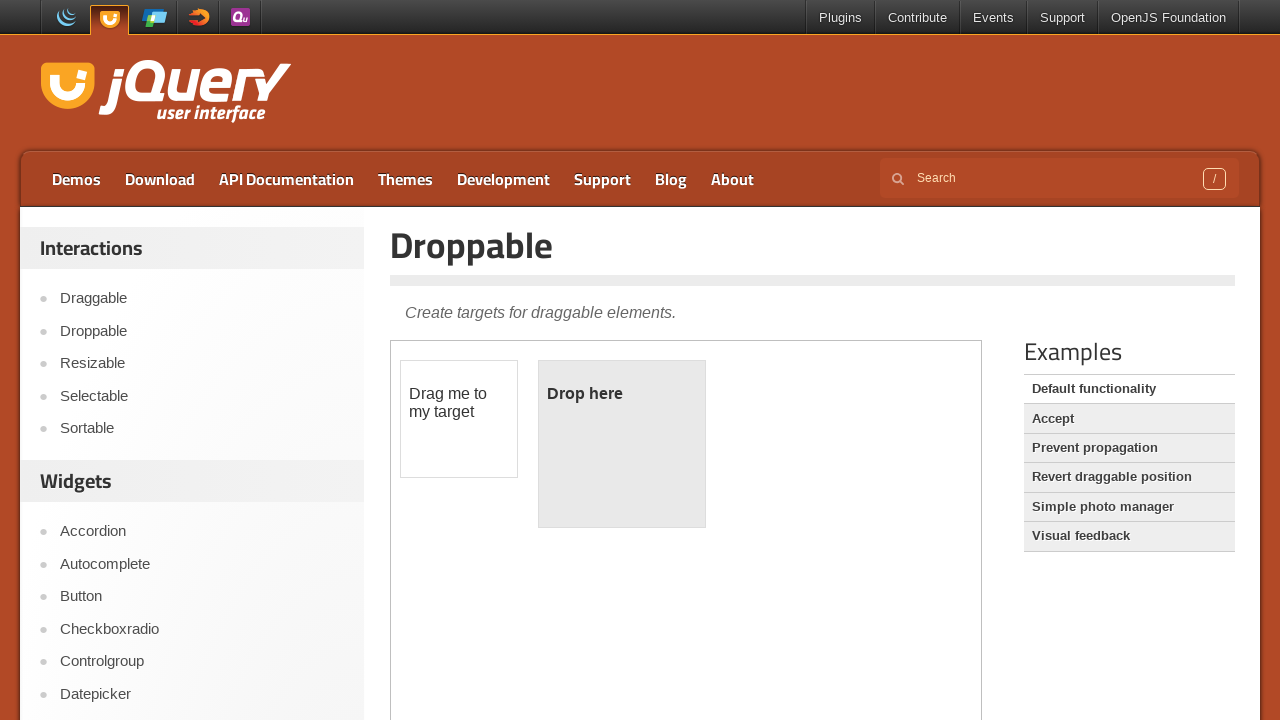

Located the droppable target element
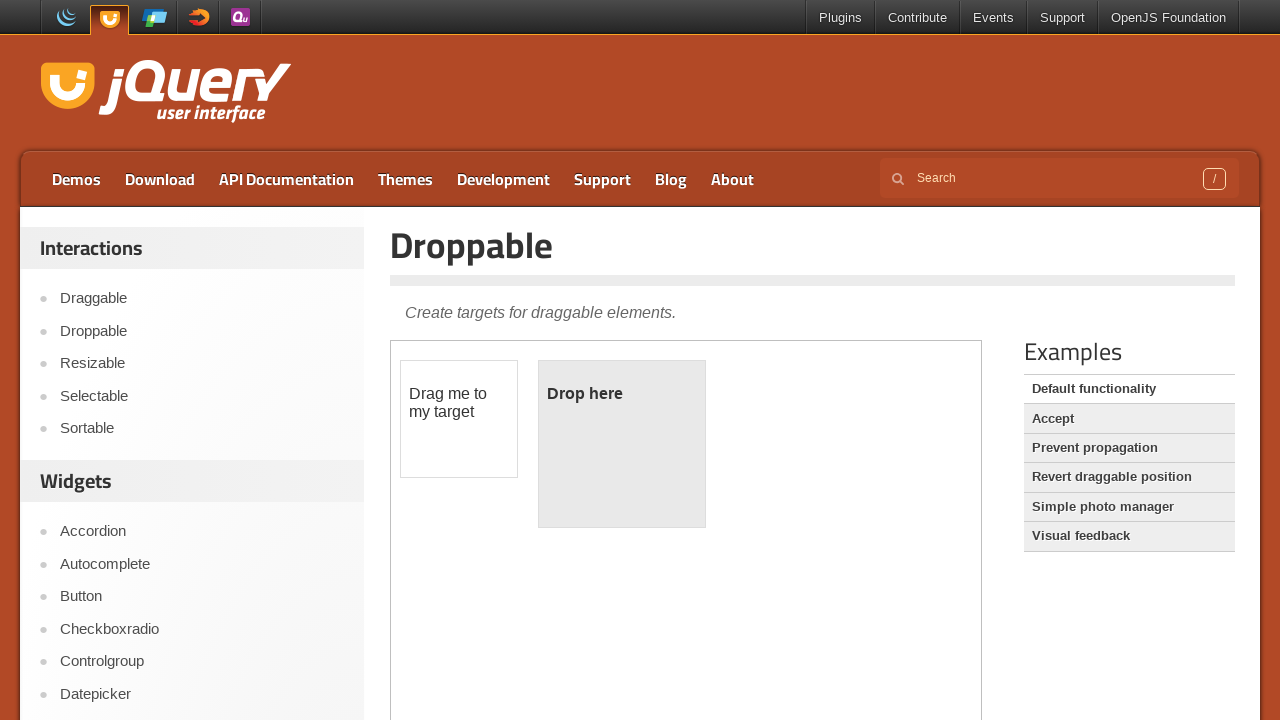

Dragged the element onto the drop target at (622, 444)
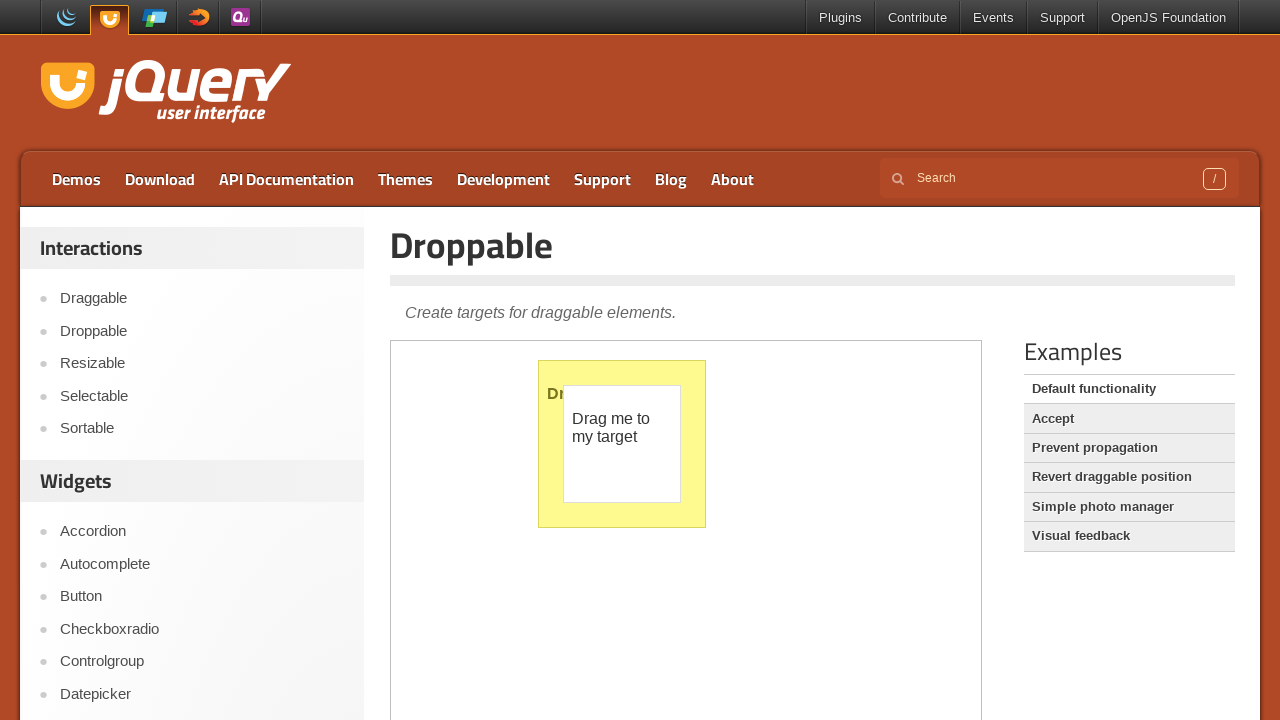

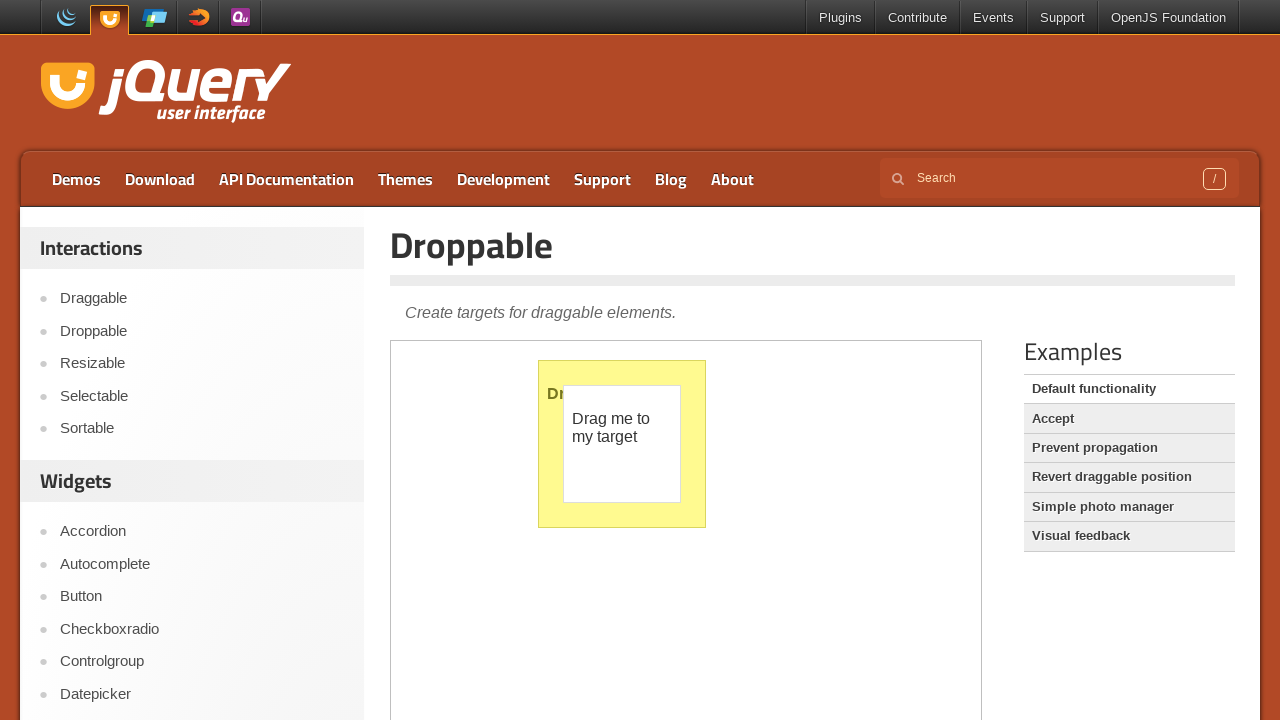